Tests marking all todo items as completed using the toggle all checkbox

Starting URL: https://demo.playwright.dev/todomvc

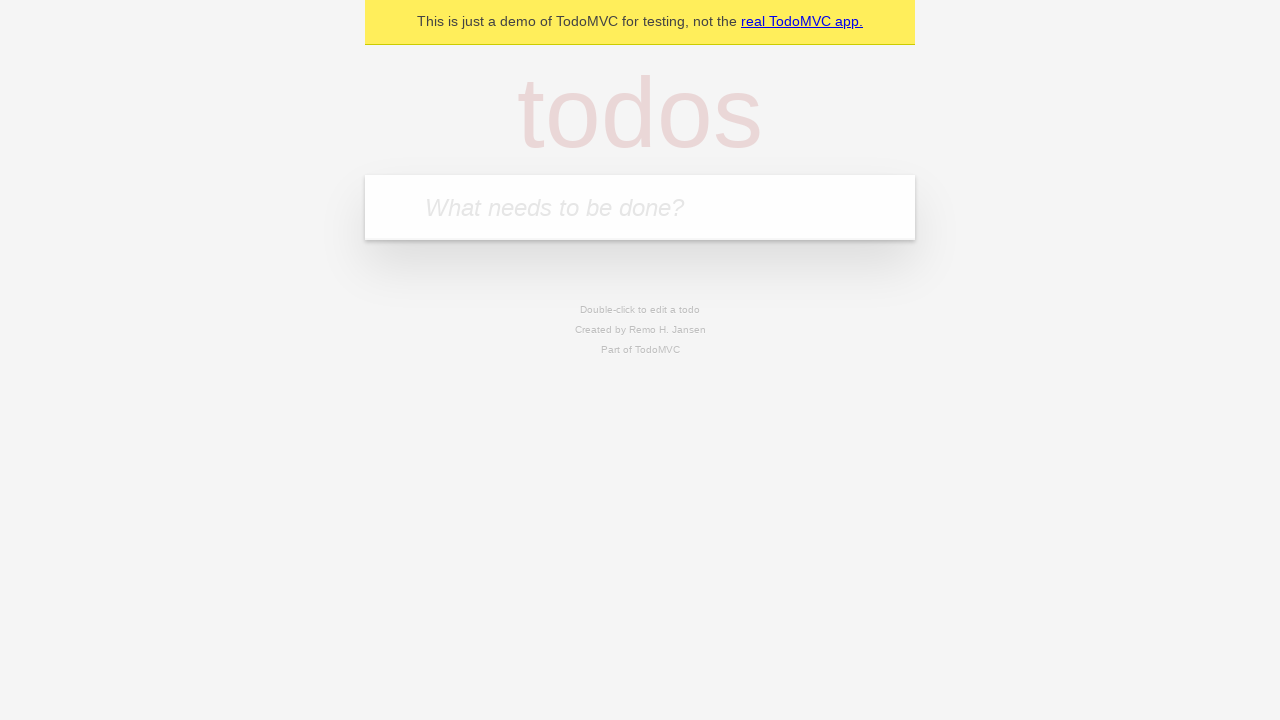

Filled todo input with 'buy some cheese' on internal:attr=[placeholder="What needs to be done?"i]
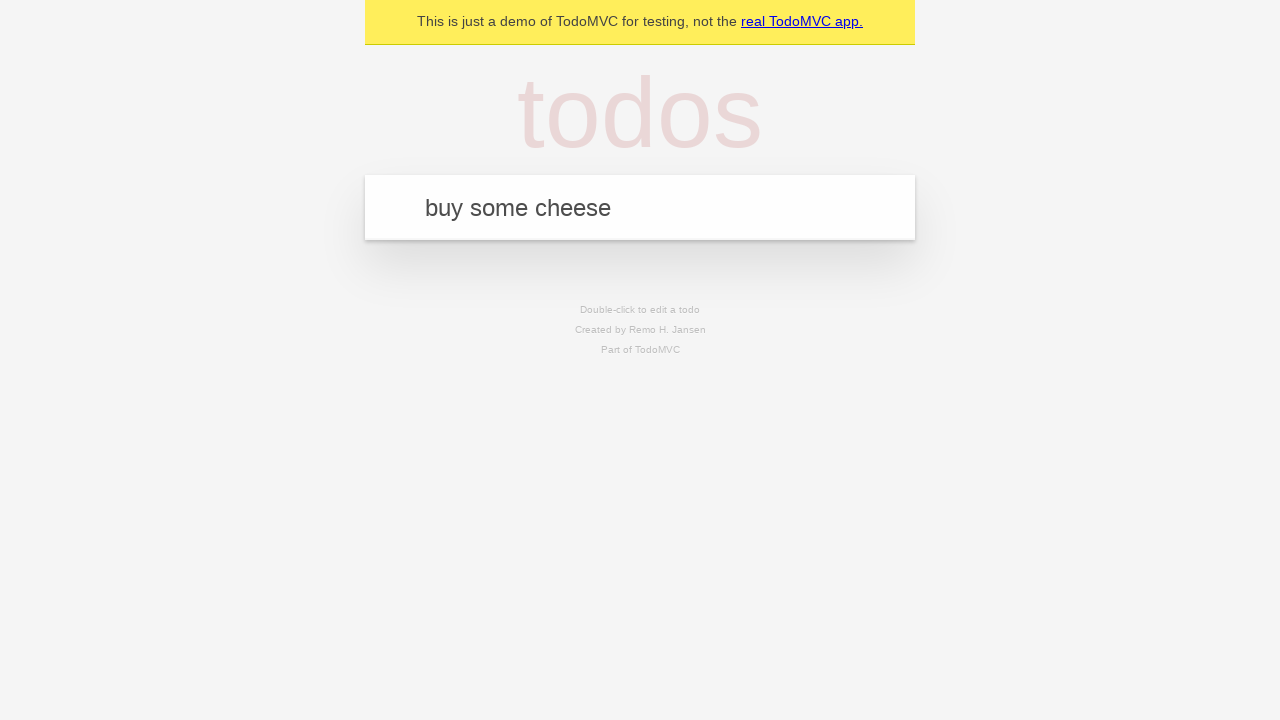

Pressed Enter to add first todo item on internal:attr=[placeholder="What needs to be done?"i]
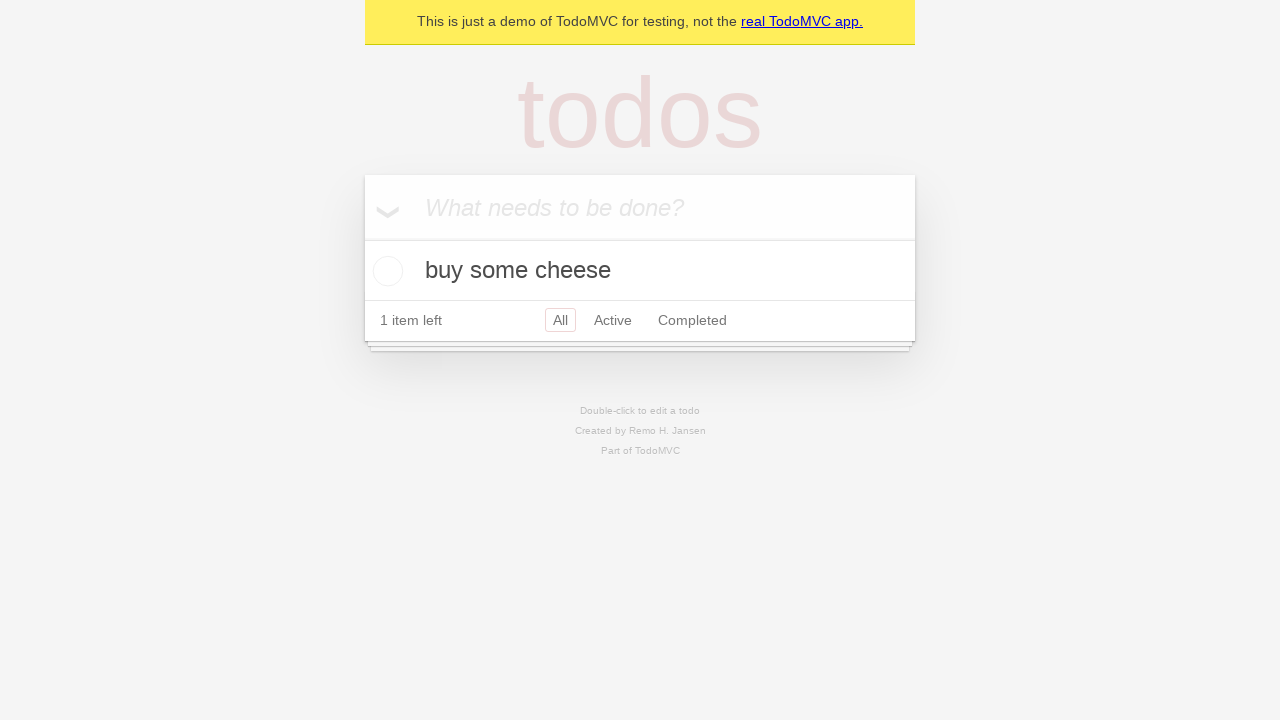

Filled todo input with 'feed the cat' on internal:attr=[placeholder="What needs to be done?"i]
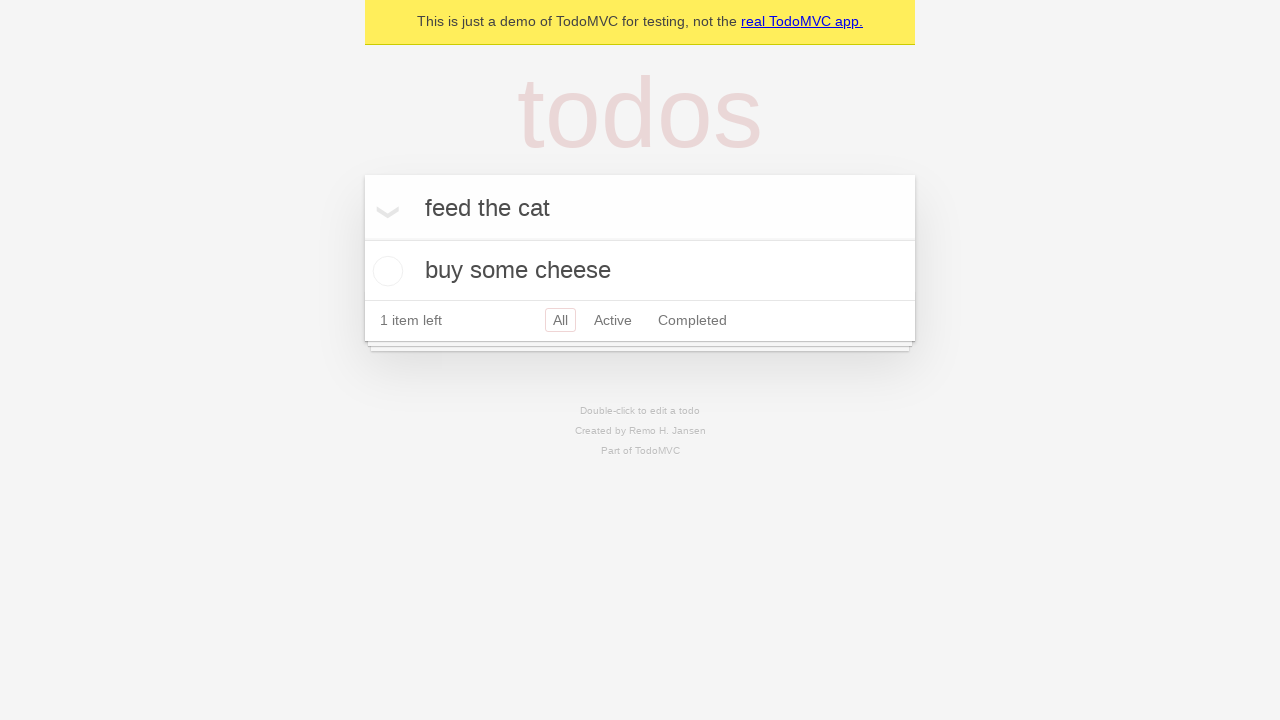

Pressed Enter to add second todo item on internal:attr=[placeholder="What needs to be done?"i]
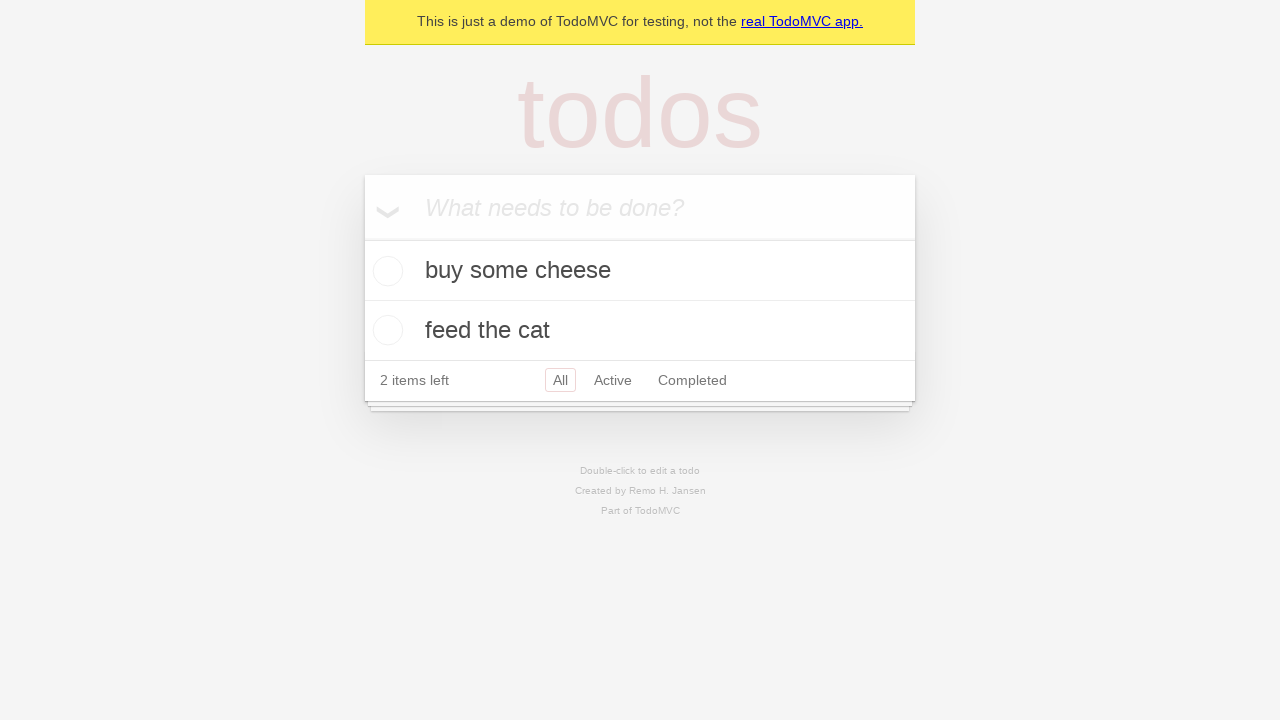

Filled todo input with 'book a doctors appointment' on internal:attr=[placeholder="What needs to be done?"i]
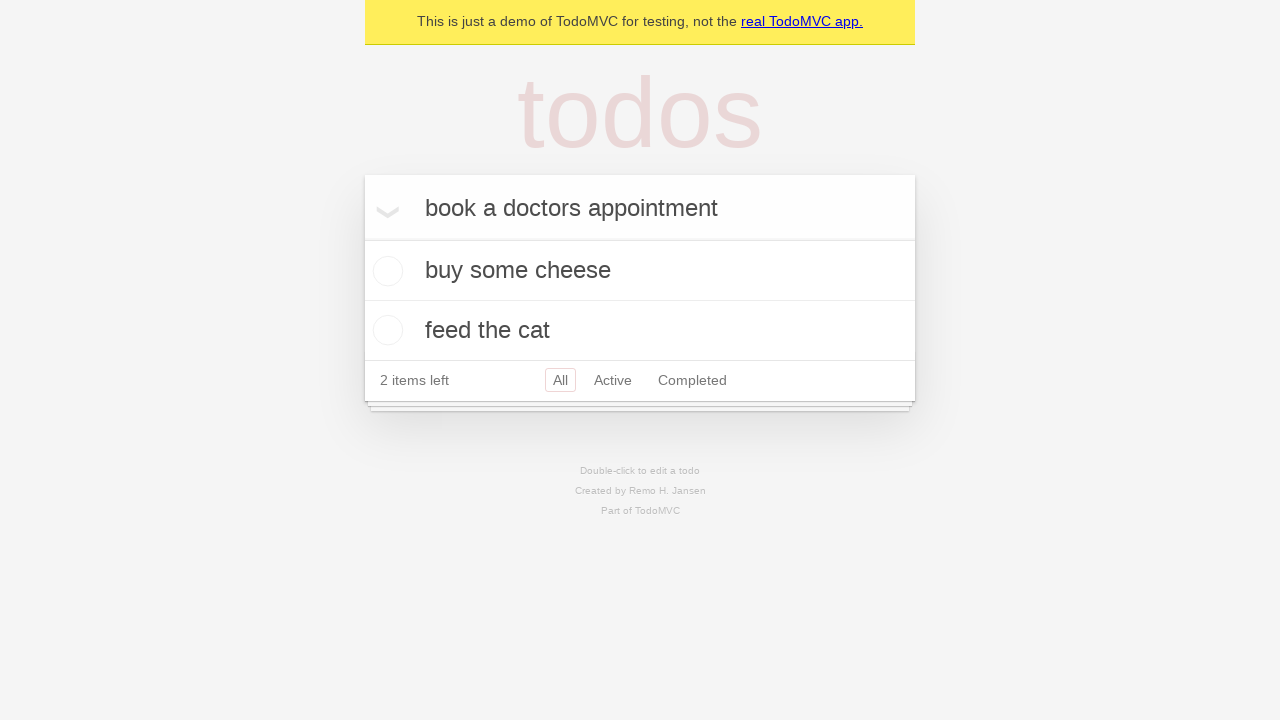

Pressed Enter to add third todo item on internal:attr=[placeholder="What needs to be done?"i]
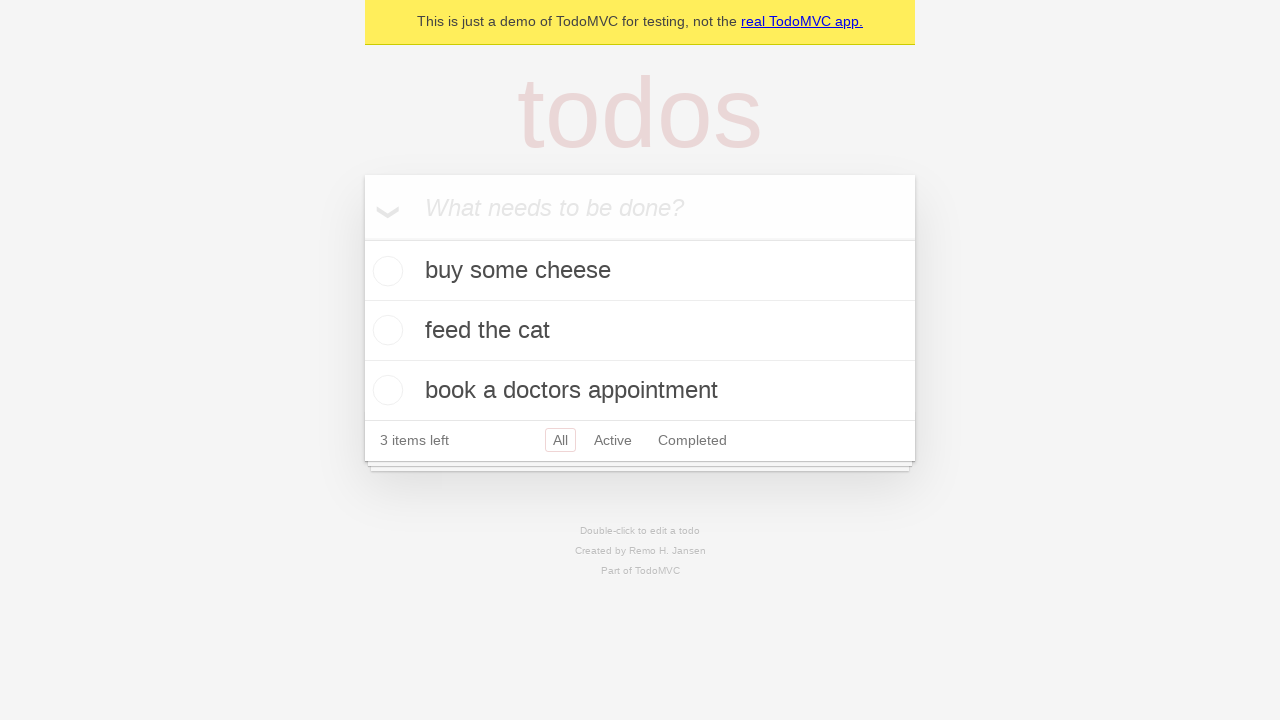

Clicked 'Mark all as complete' checkbox to toggle all items as completed at (362, 238) on internal:label="Mark all as complete"i
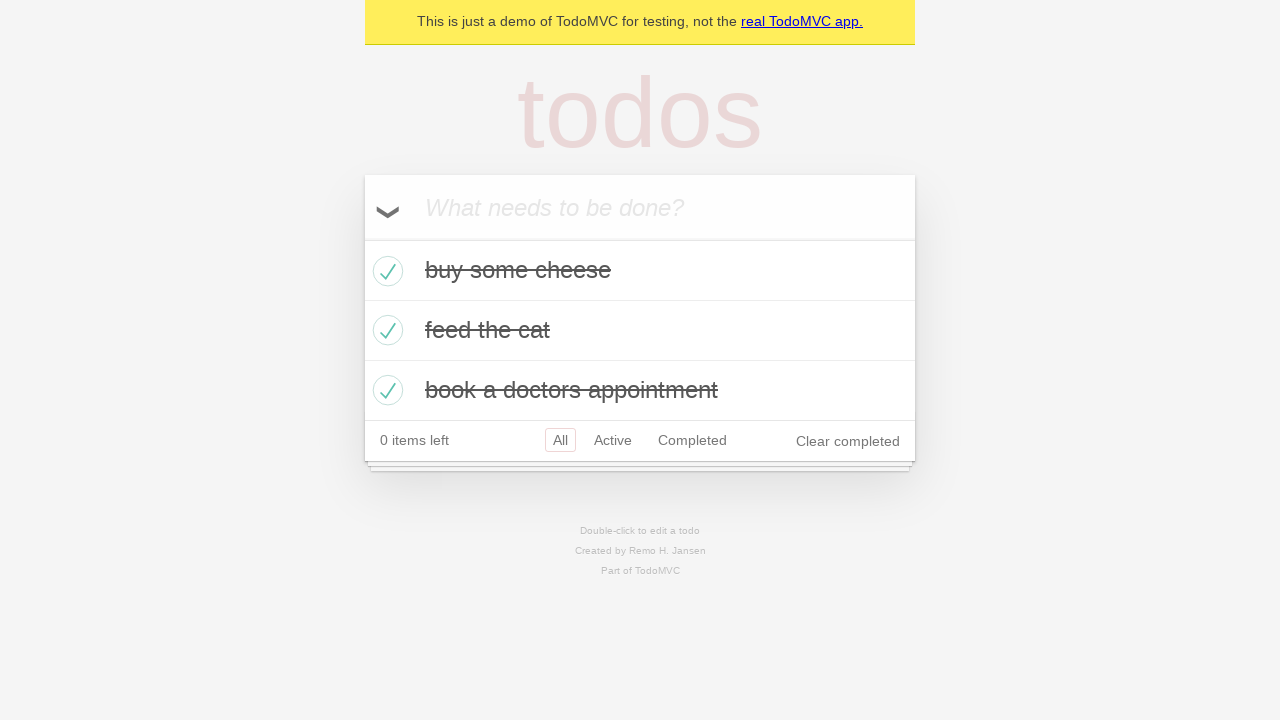

Confirmed all todo items are marked as completed
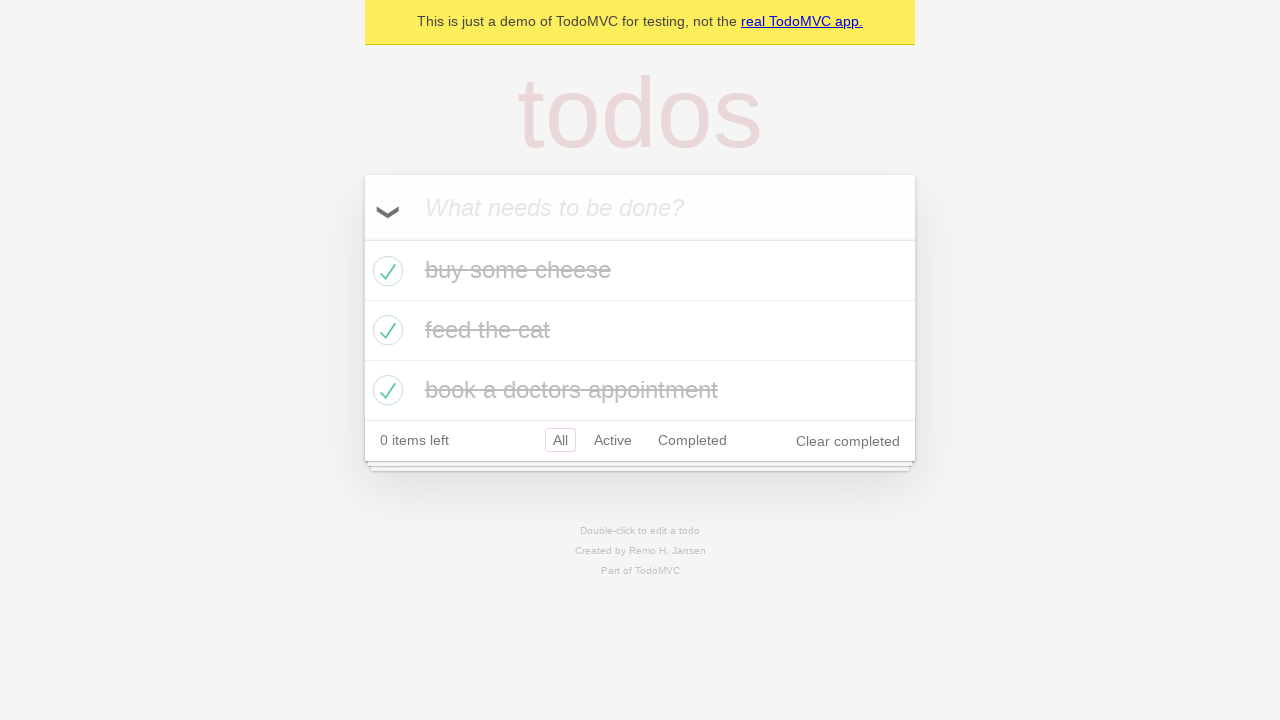

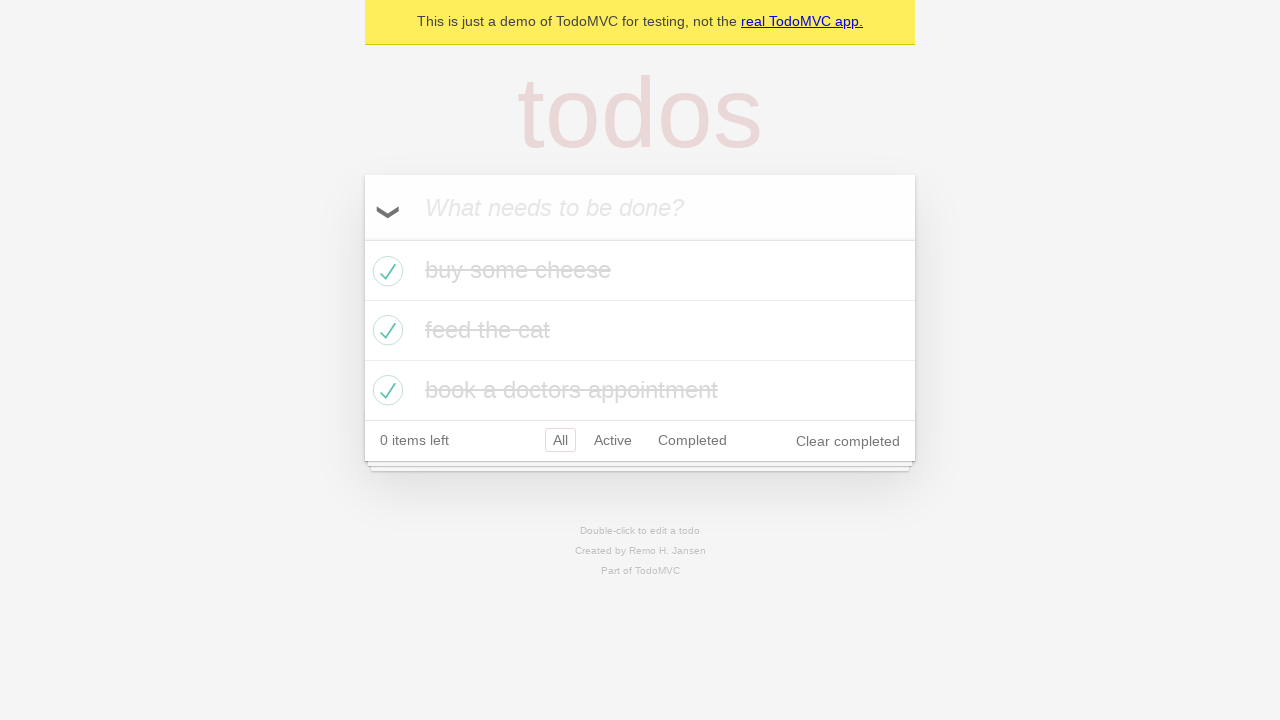